Tests progress bar widget functionality by starting, stopping, restarting, and resetting the progress bar

Starting URL: https://demoqa.com/

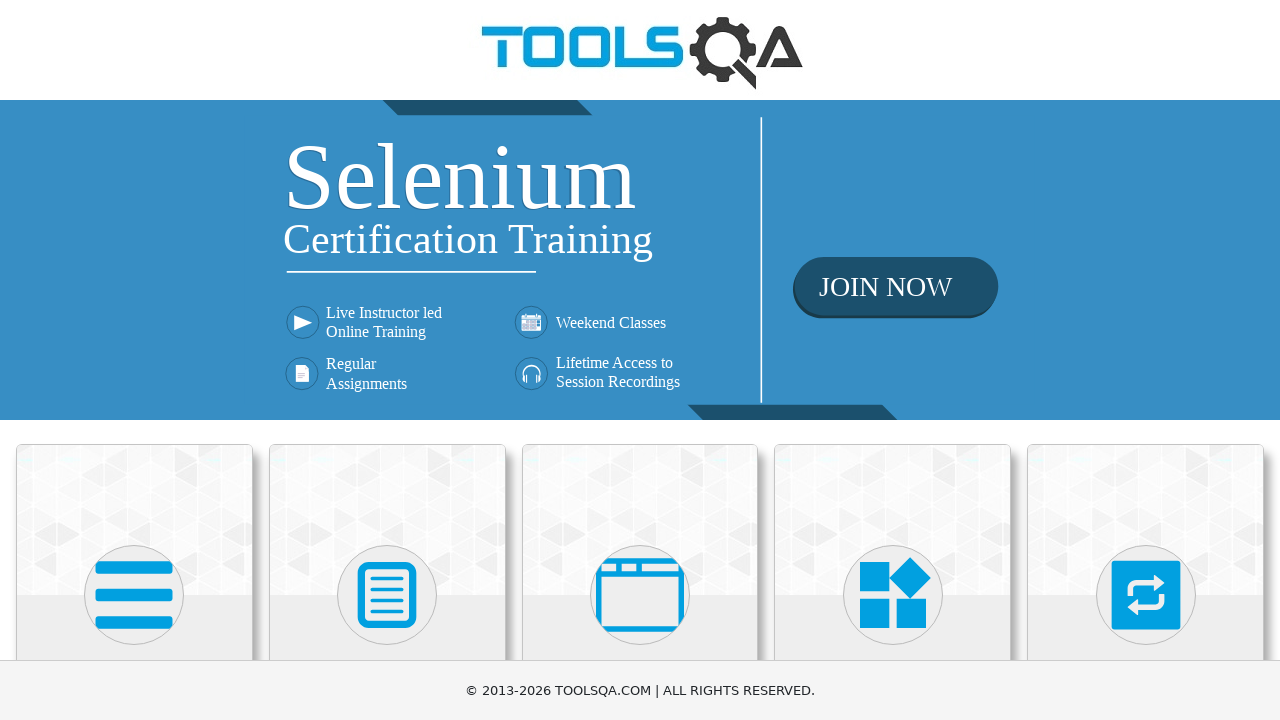

Located Widgets menu element
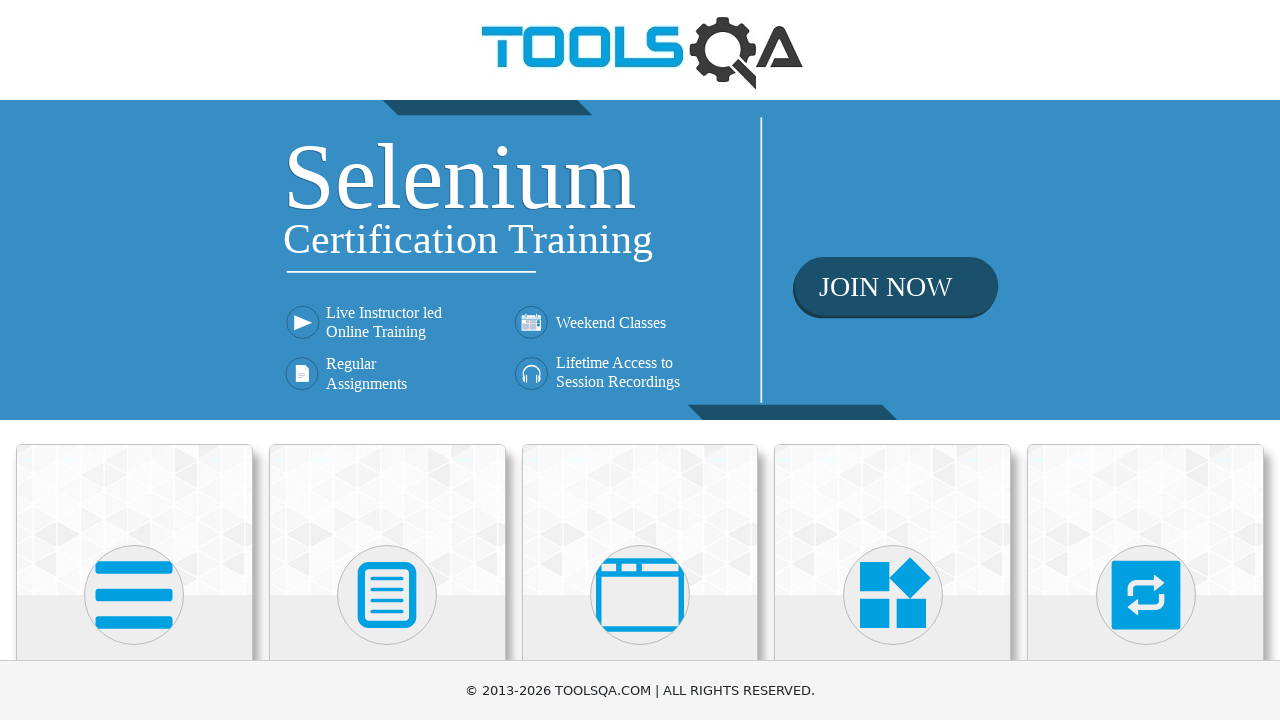

Scrolled Widgets menu into view
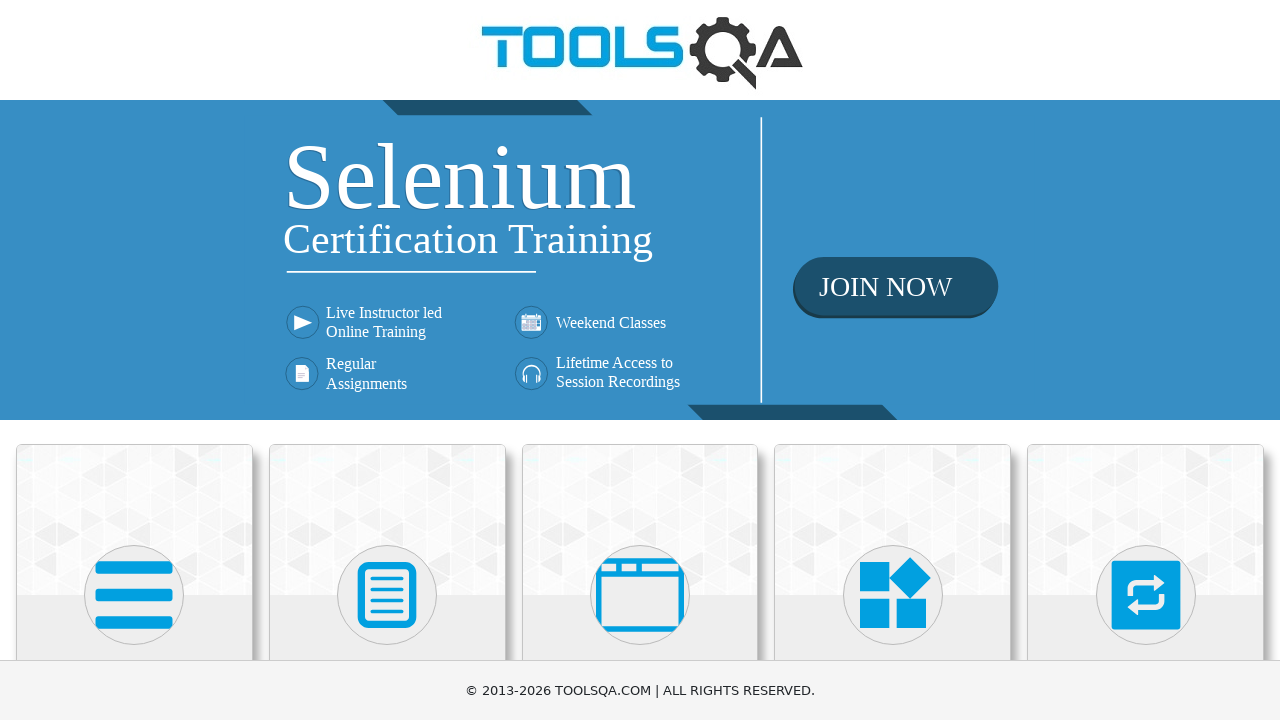

Clicked Widgets menu at (893, 360) on xpath=//h5[text()='Widgets']
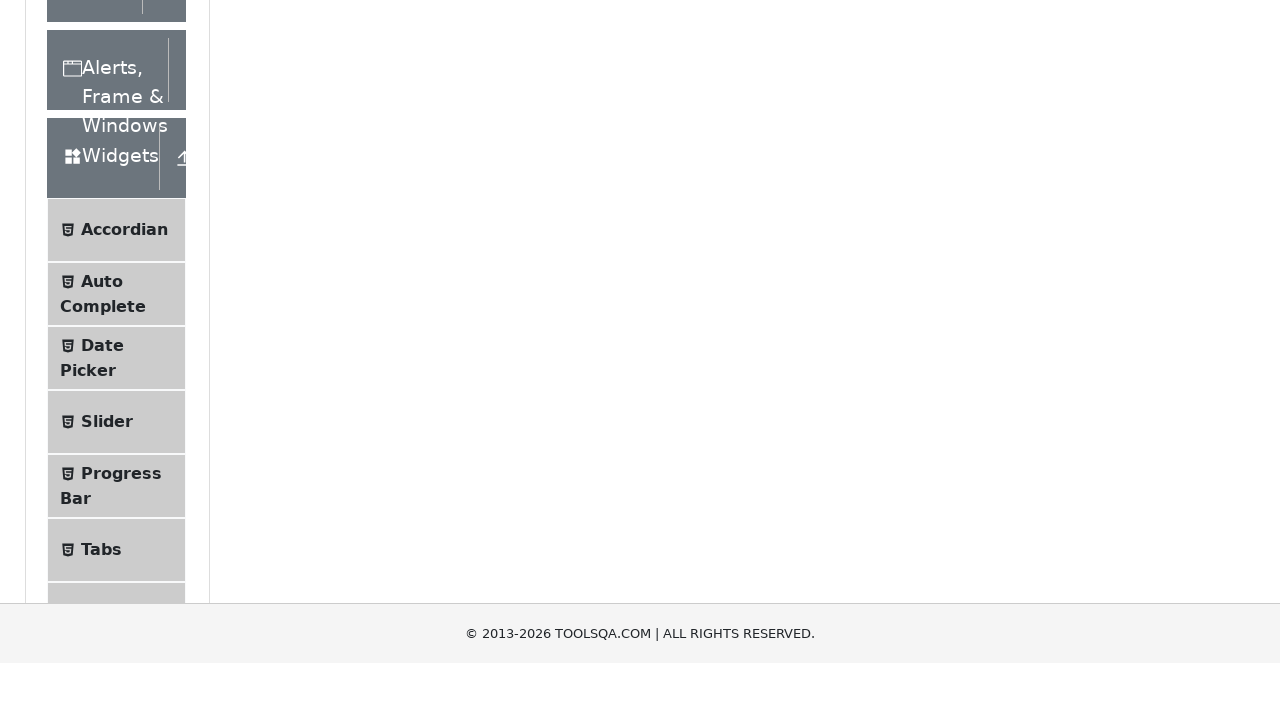

Clicked Progress Bar menu item at (121, 348) on xpath=//span[text()='Progress Bar']
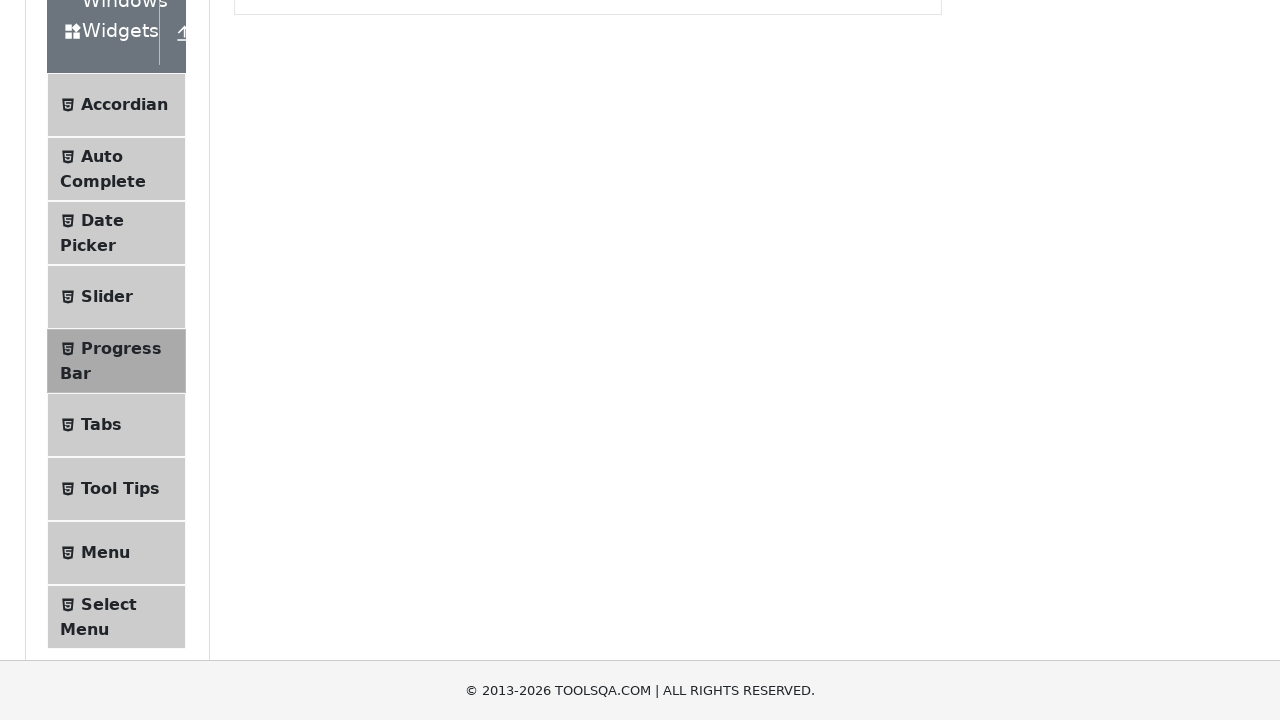

Clicked Start button to begin progress bar at (266, 314) on #startStopButton
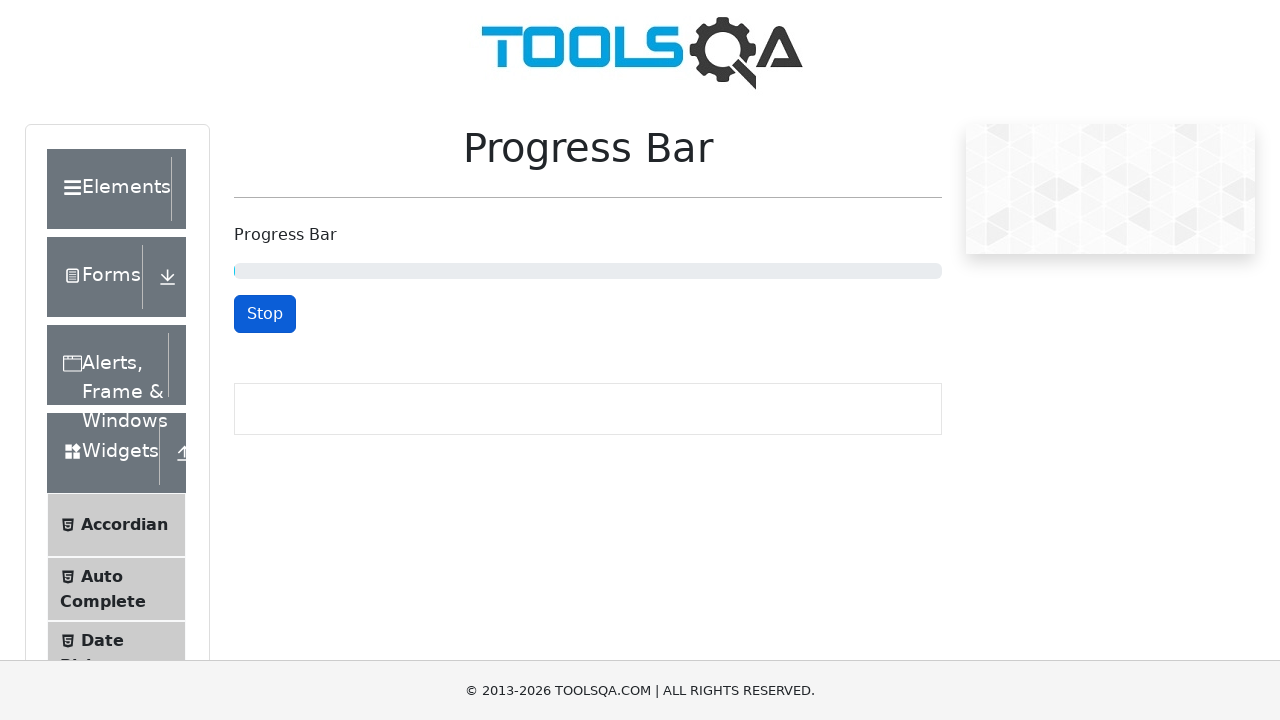

Progress bar reached at least 20%
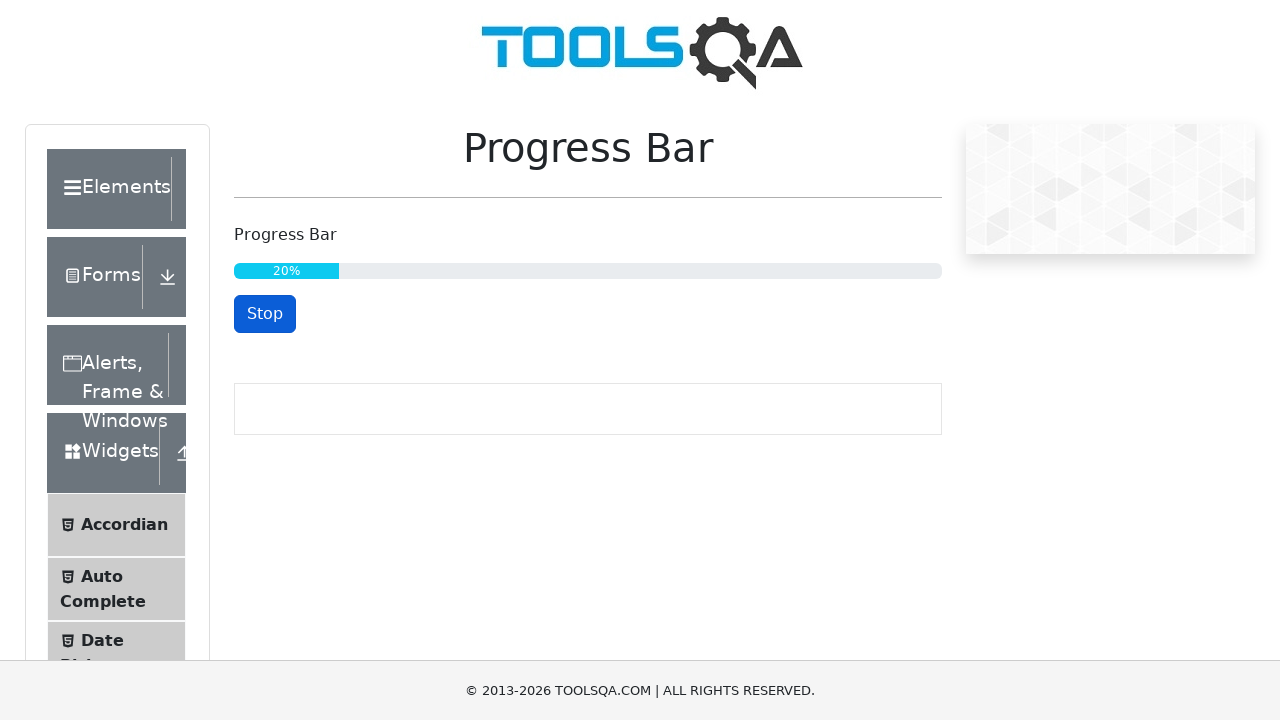

Clicked Stop button to pause progress bar at (265, 314) on #startStopButton
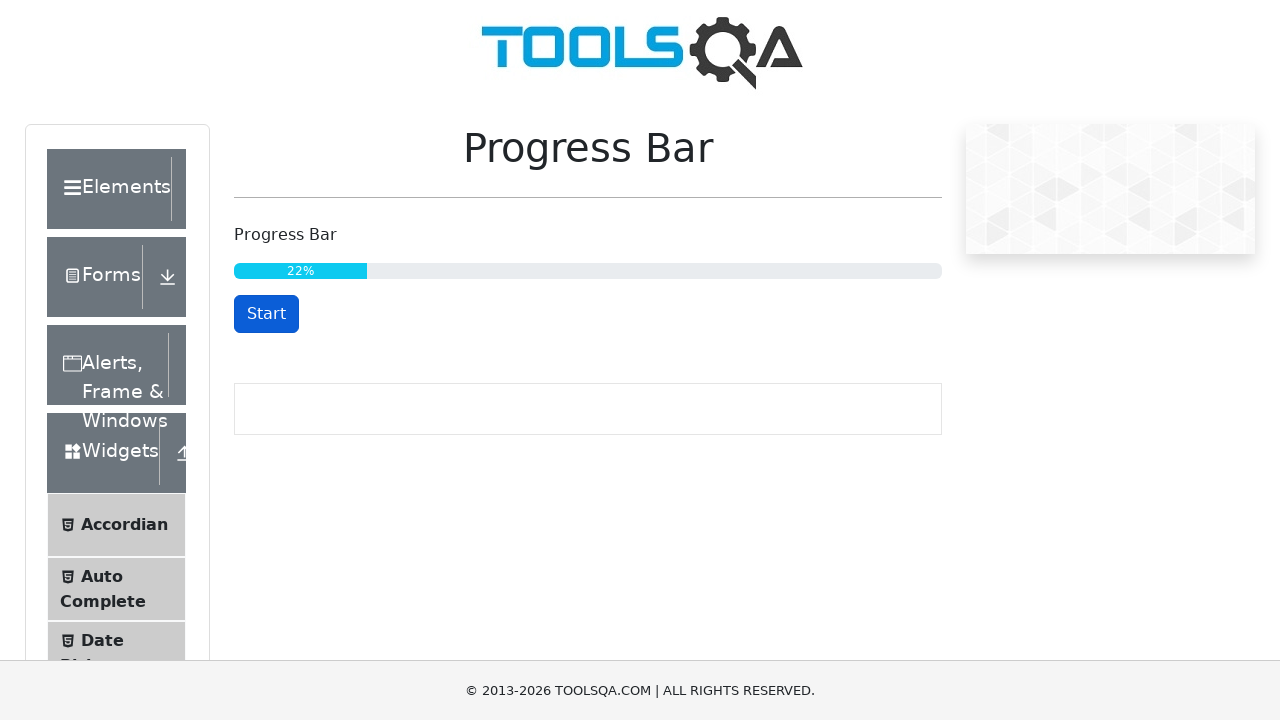

Waited 8 seconds after stopping progress bar
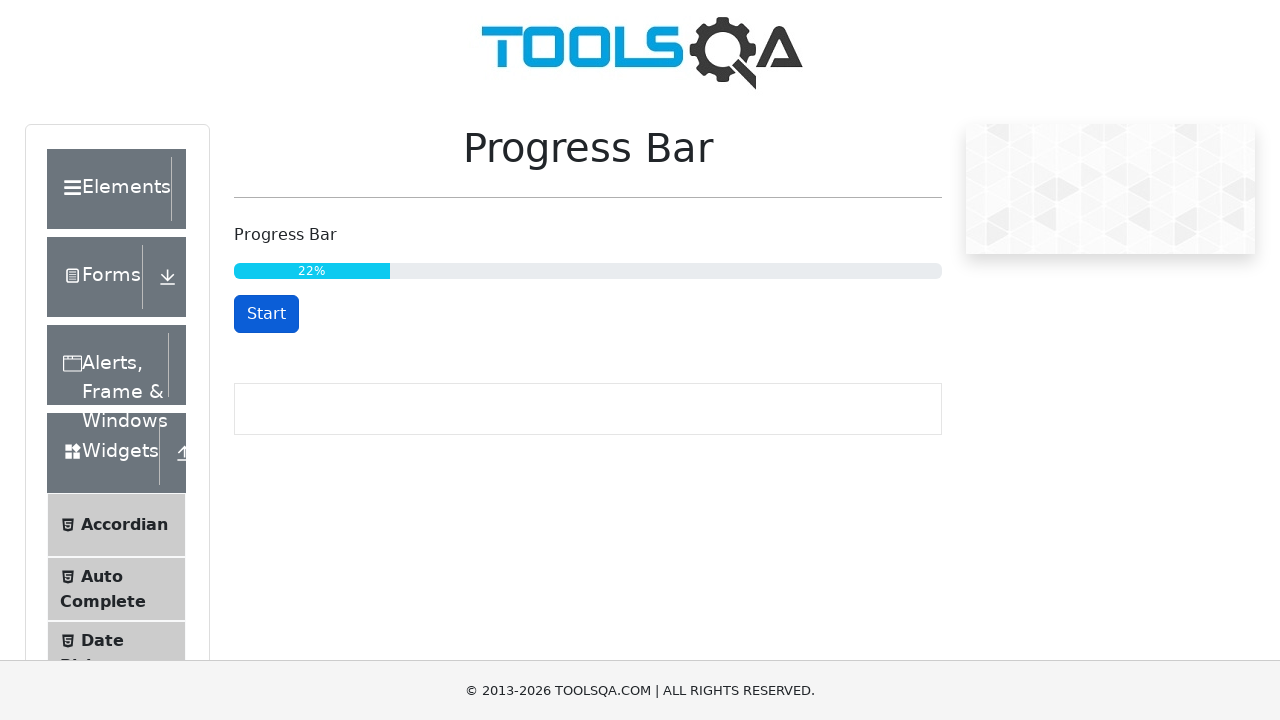

Clicked Start button to resume progress bar at (266, 314) on #startStopButton
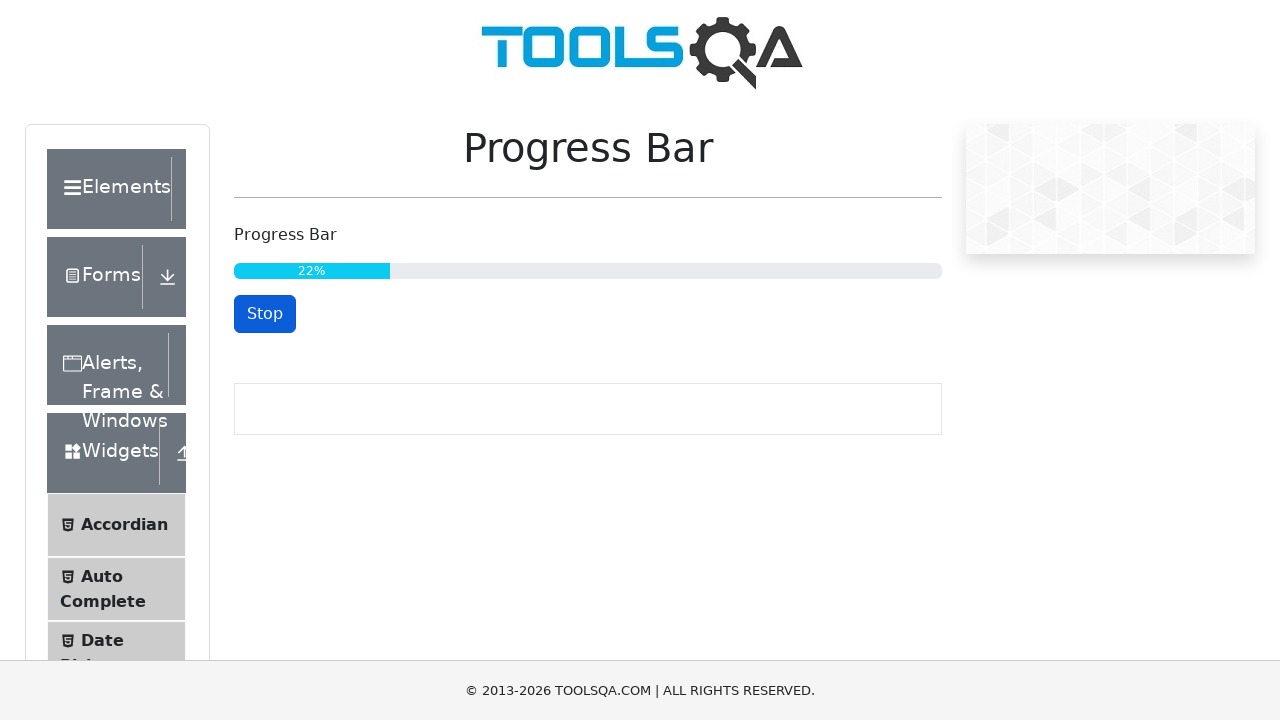

Waited 9 seconds during progress bar execution
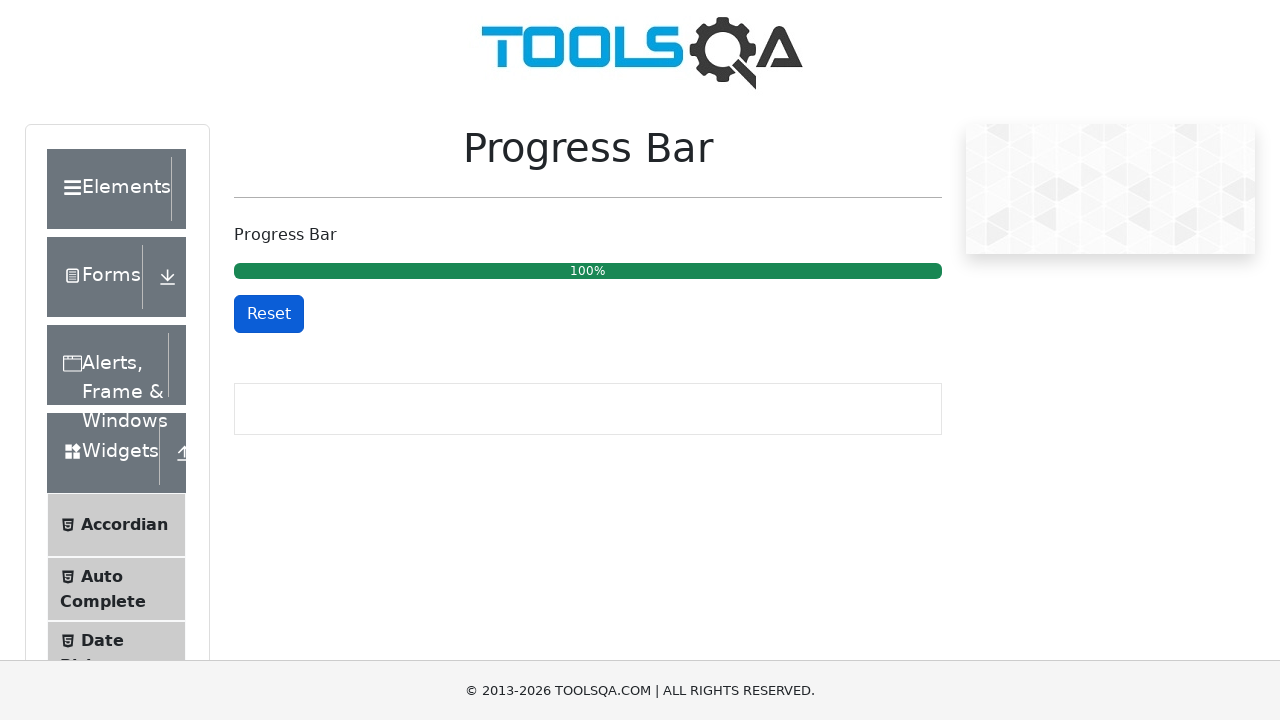

Progress bar completed to 100%
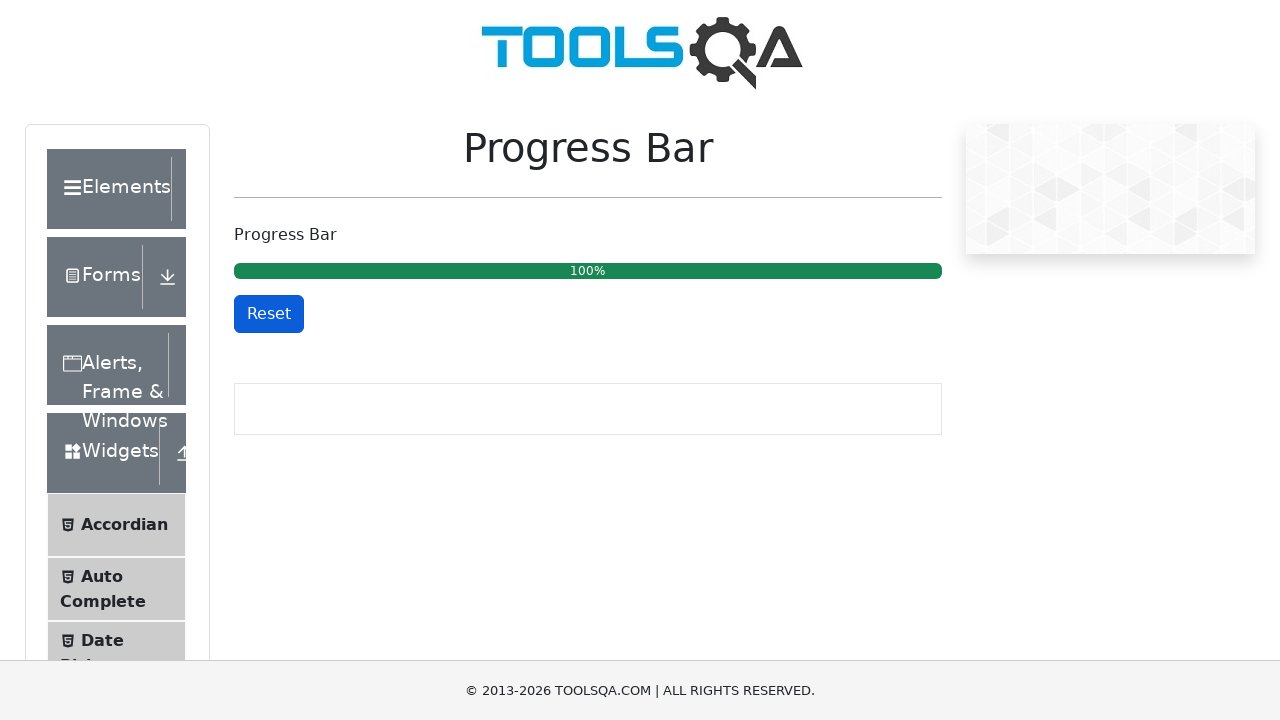

Clicked Reset button to reset progress bar at (269, 314) on #resetButton
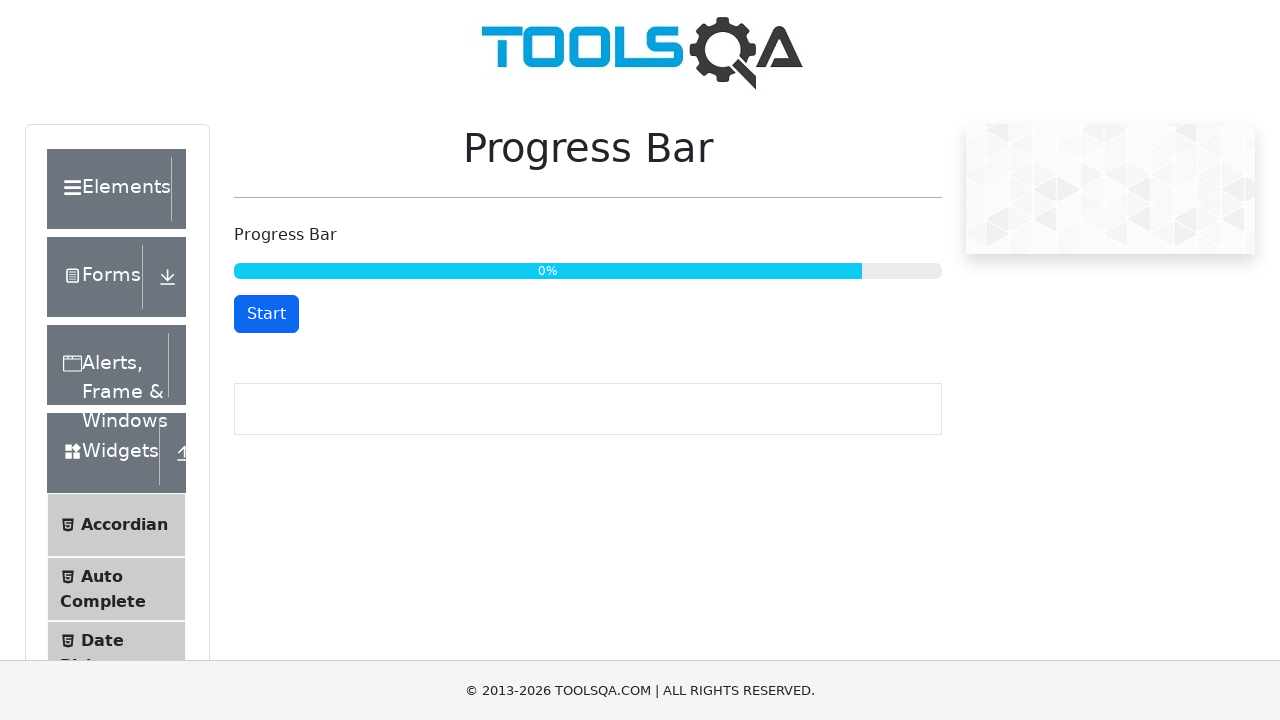

Waited 5 seconds after resetting progress bar
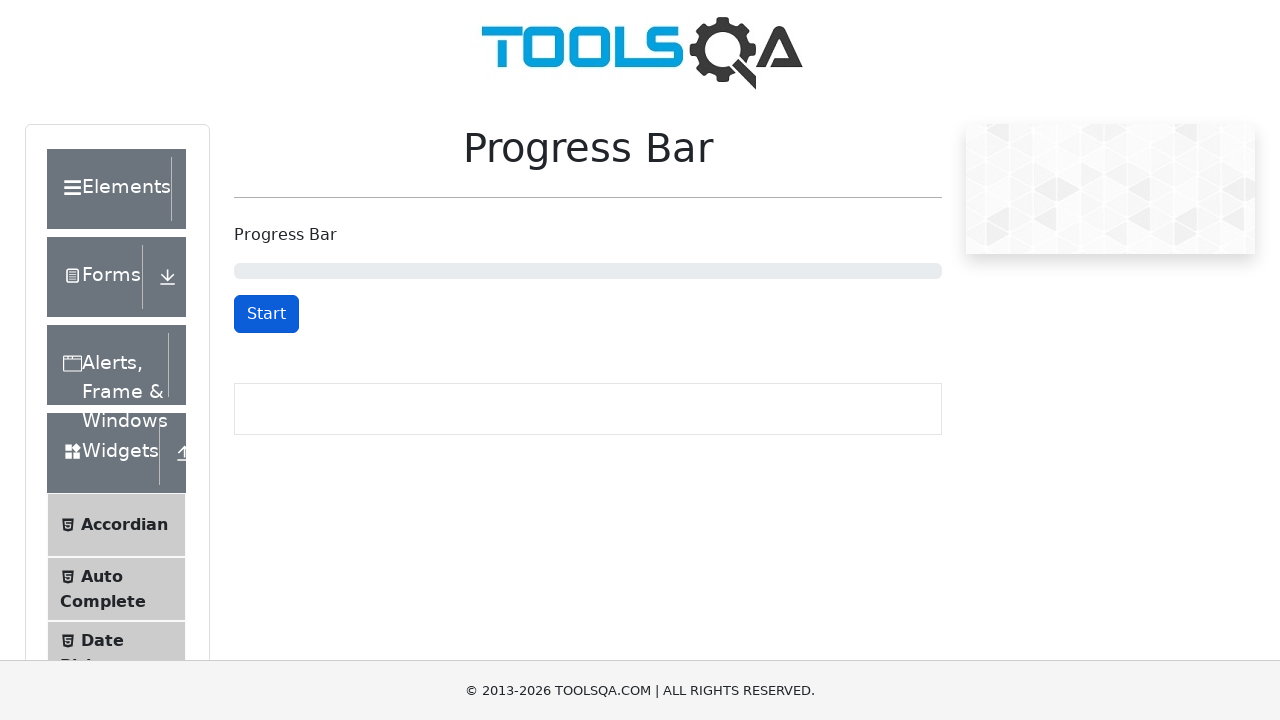

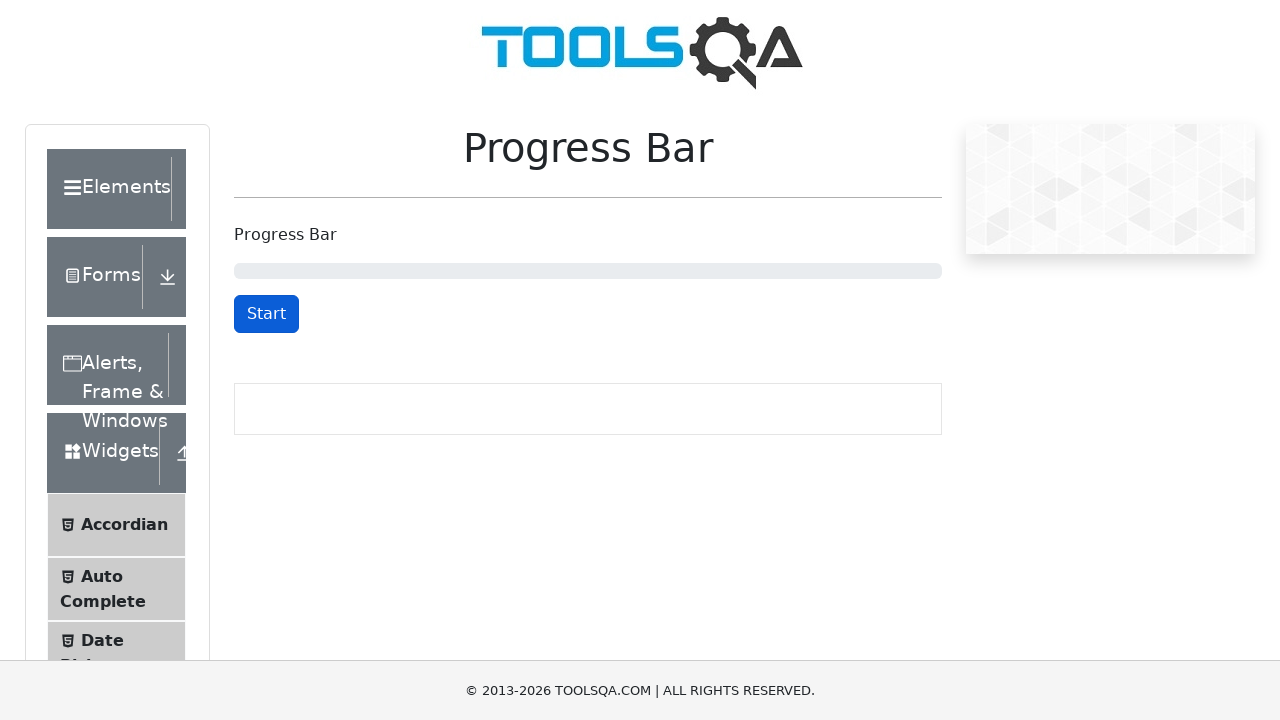